Navigates to BYU scriptures website, waits for the content wrapper to load, and clicks on navigation buttons to explore the scripture navigation structure.

Starting URL: https://scriptures.byu.edu/#::fNYNY7267e413

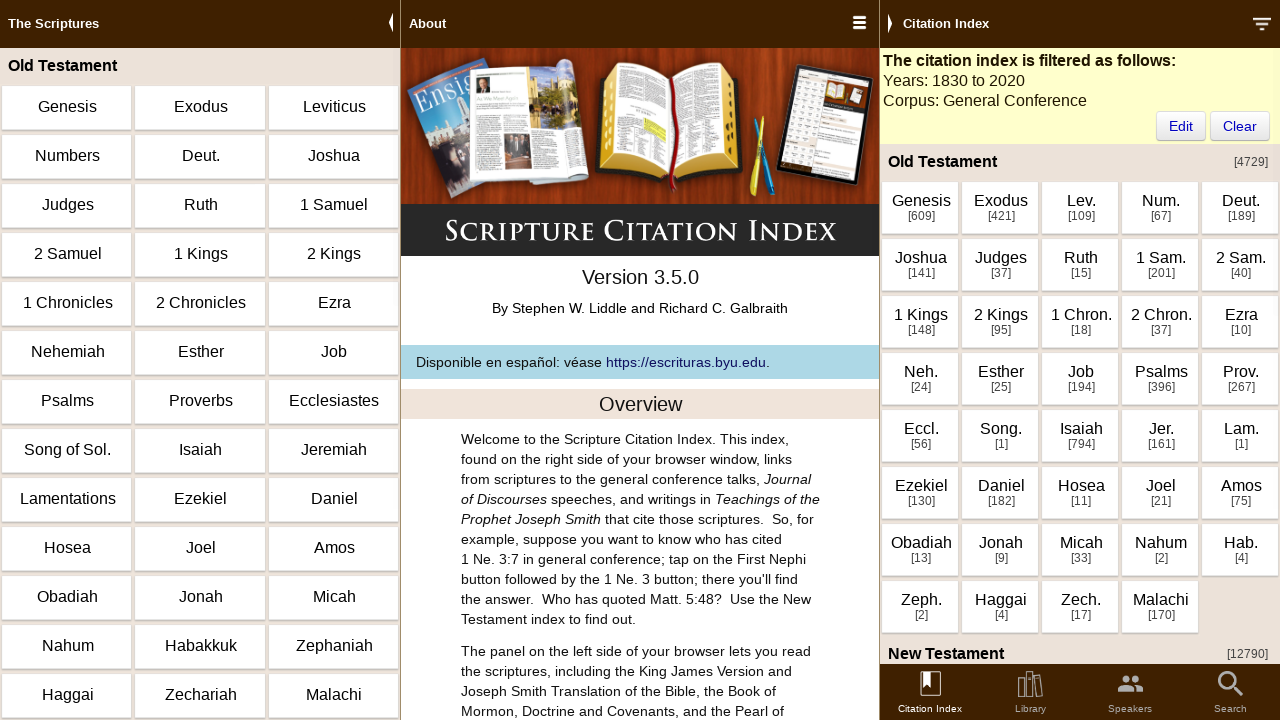

Waited for main content wrapper to load
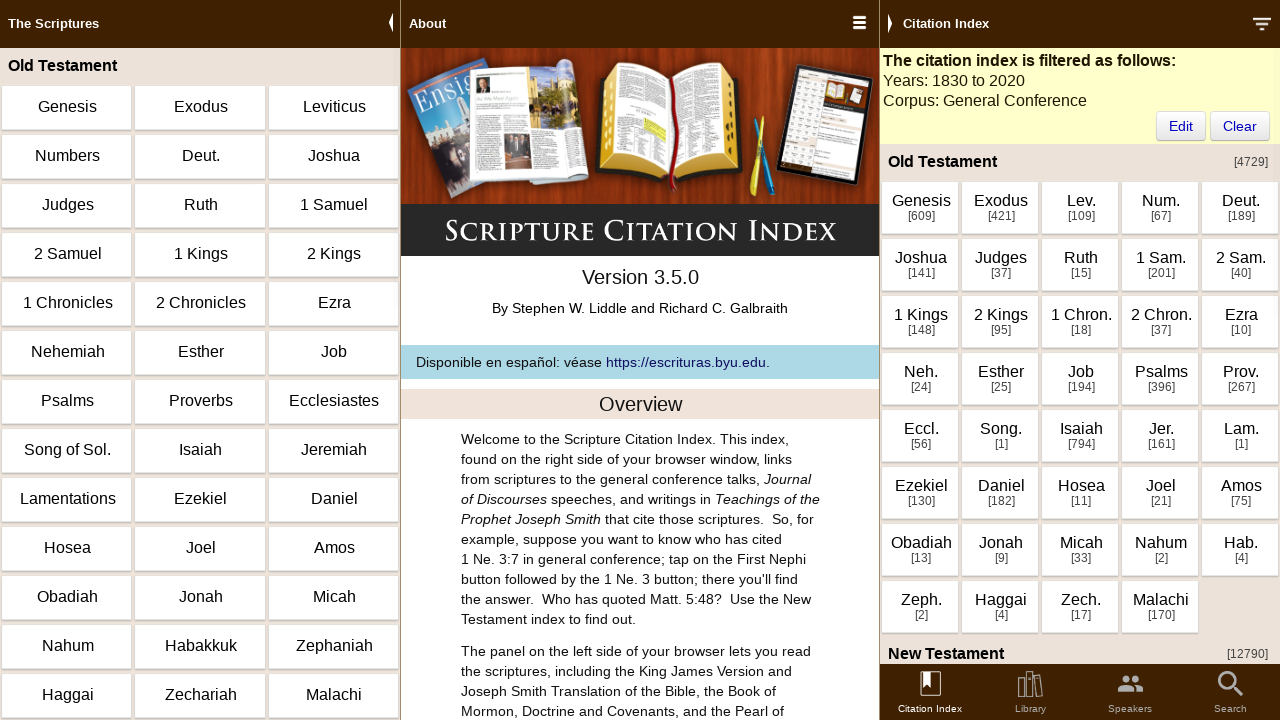

Waited for content area with navigation buttons to load
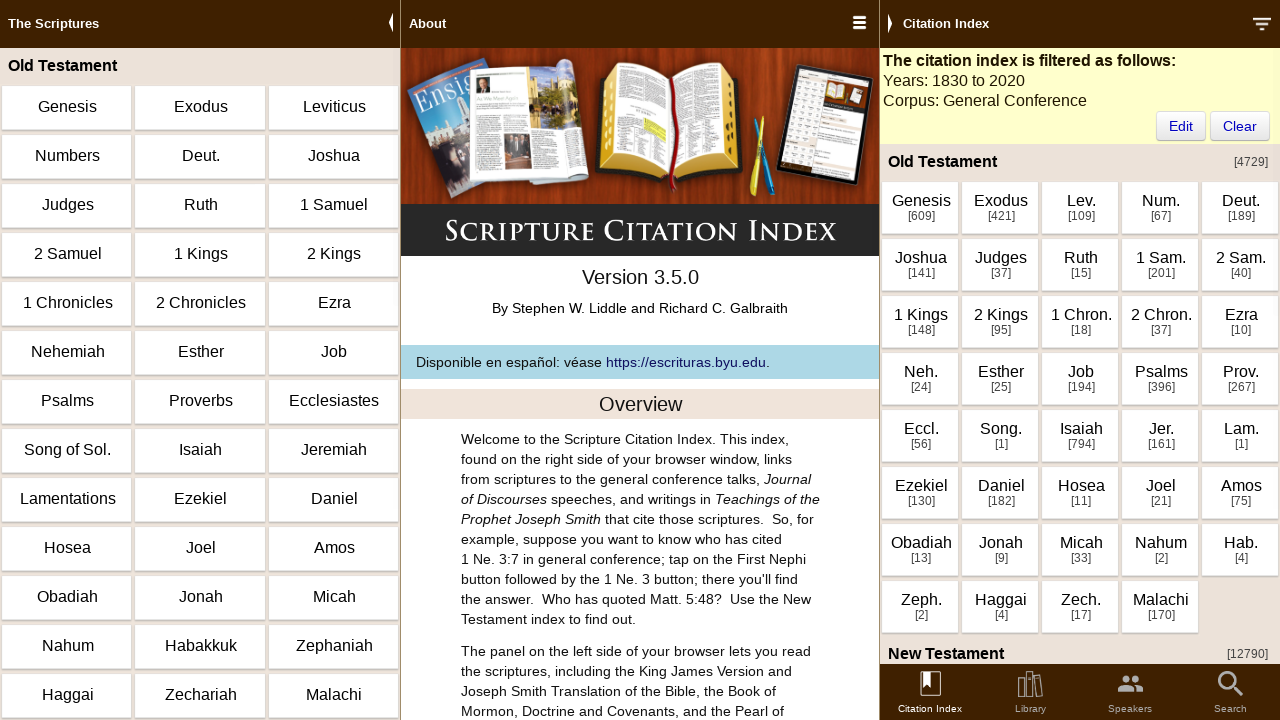

Clicked the first navigation button at (921, 208) on .scicontent .nano-content li a >> nth=0
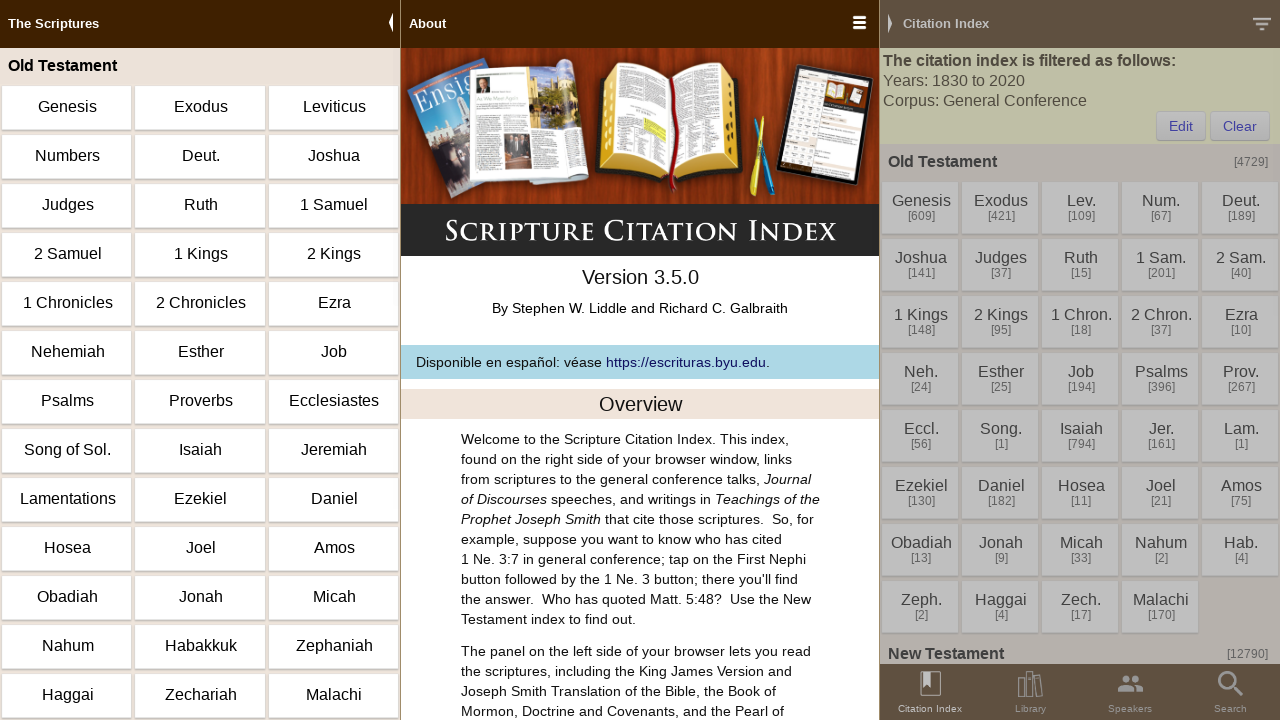

Waited for page to update with new content after navigation
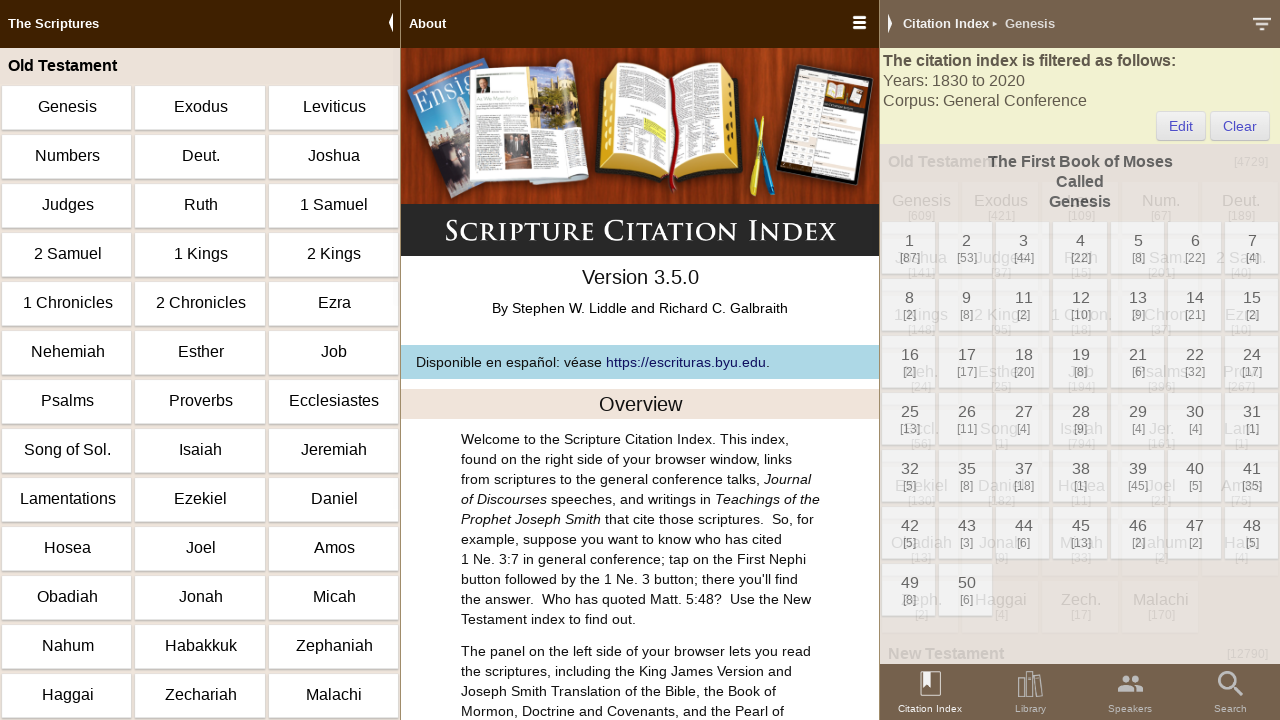

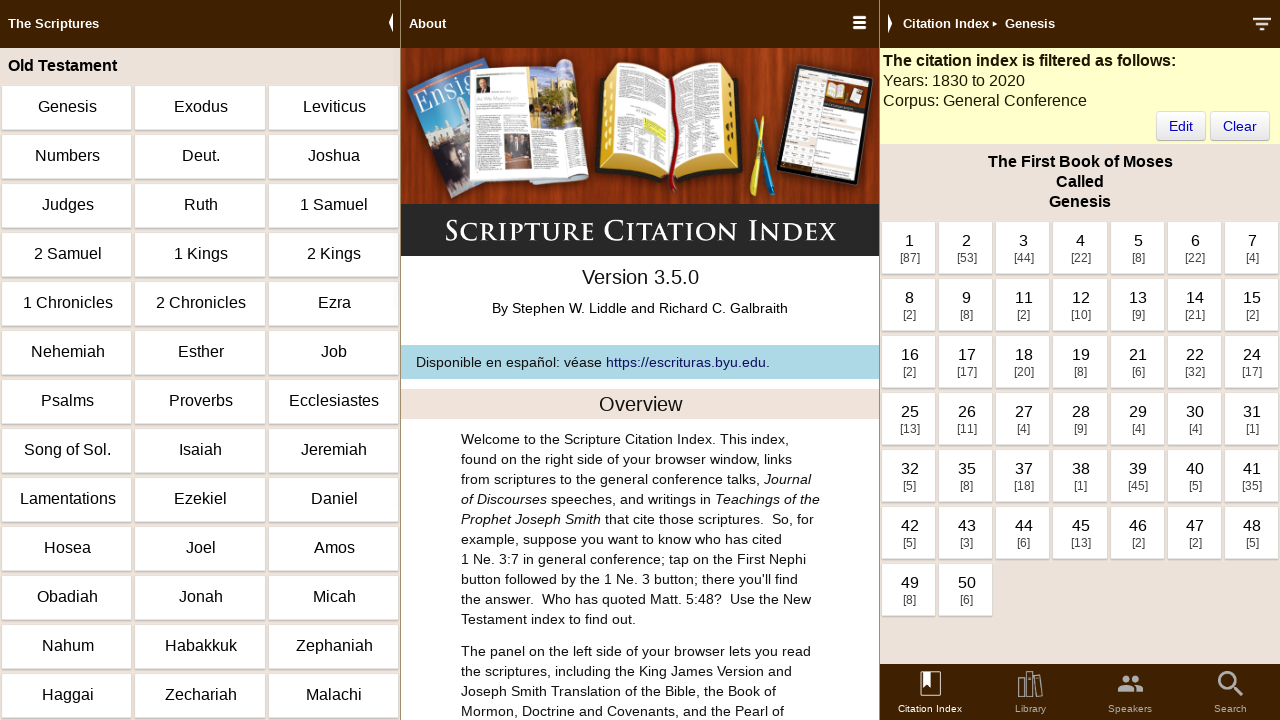